Tests search functionality on militarist.ua by entering a search query for "рюкзак" (backpack) and verifying that product results are displayed

Starting URL: https://militarist.ua/ua/

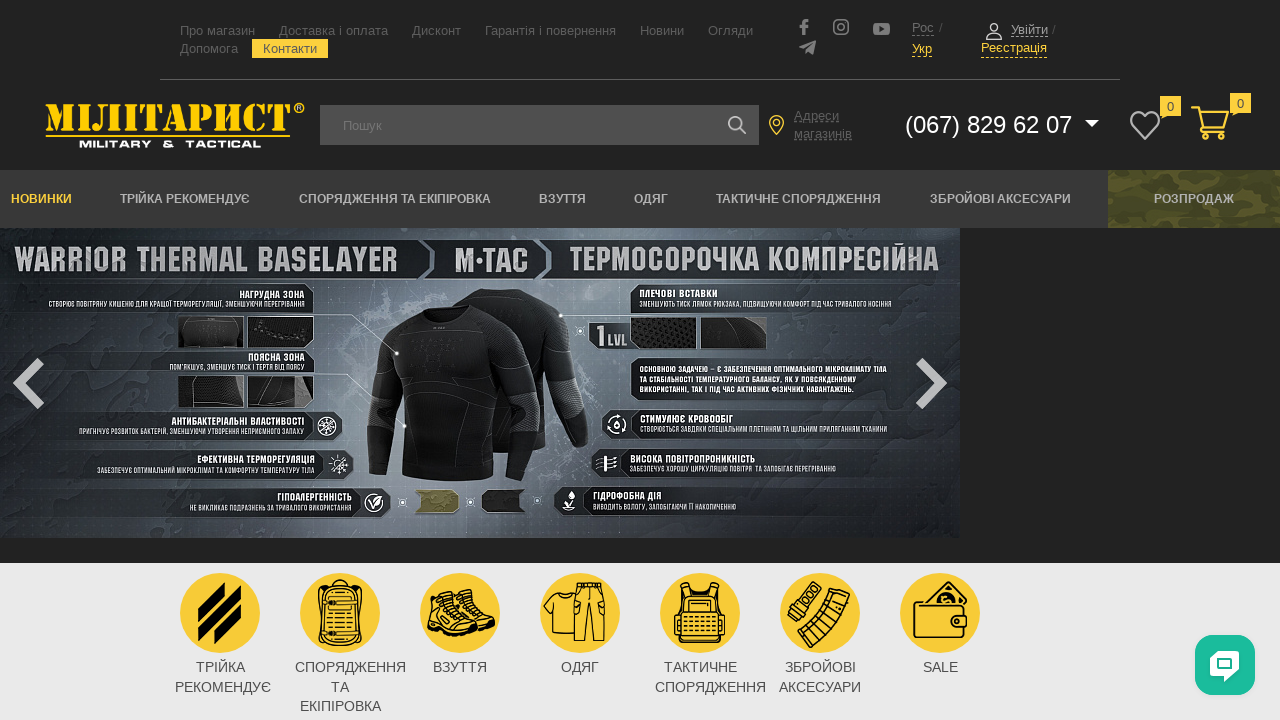

Filled search field with 'рюкзак' (backpack) on input[name="q"]
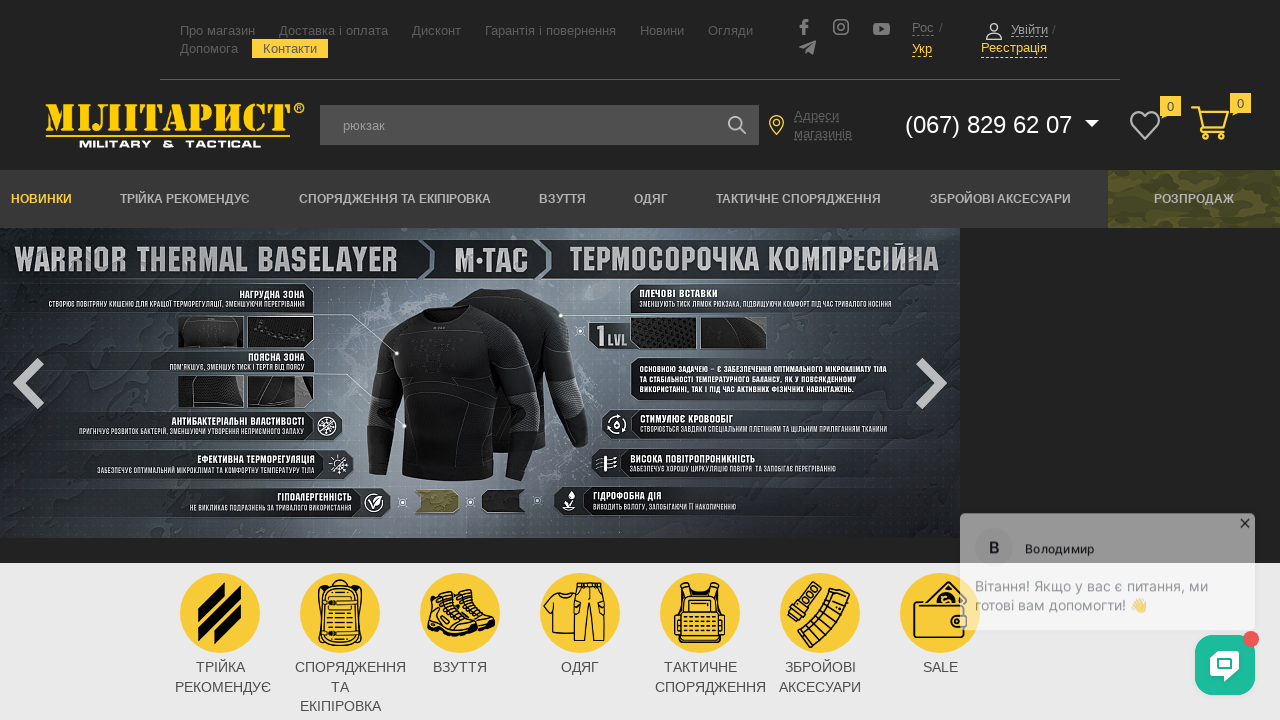

Pressed Enter to submit search query on input[name="q"]
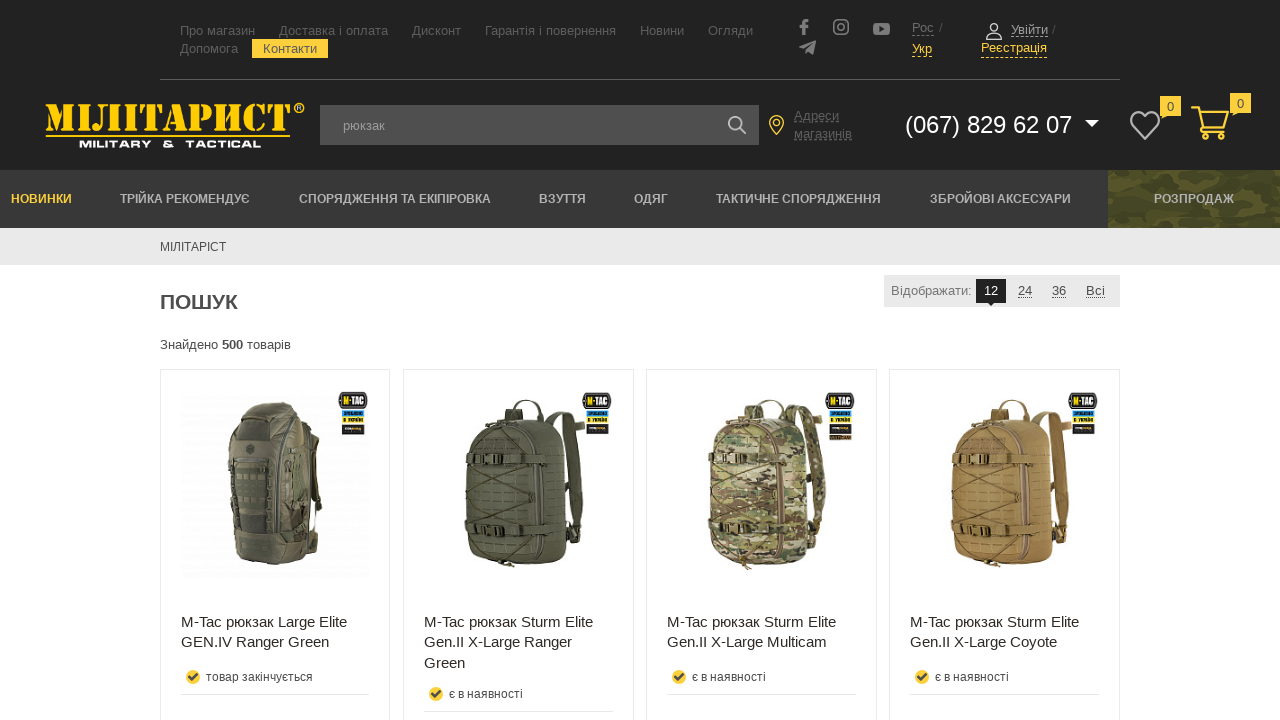

Product results loaded successfully
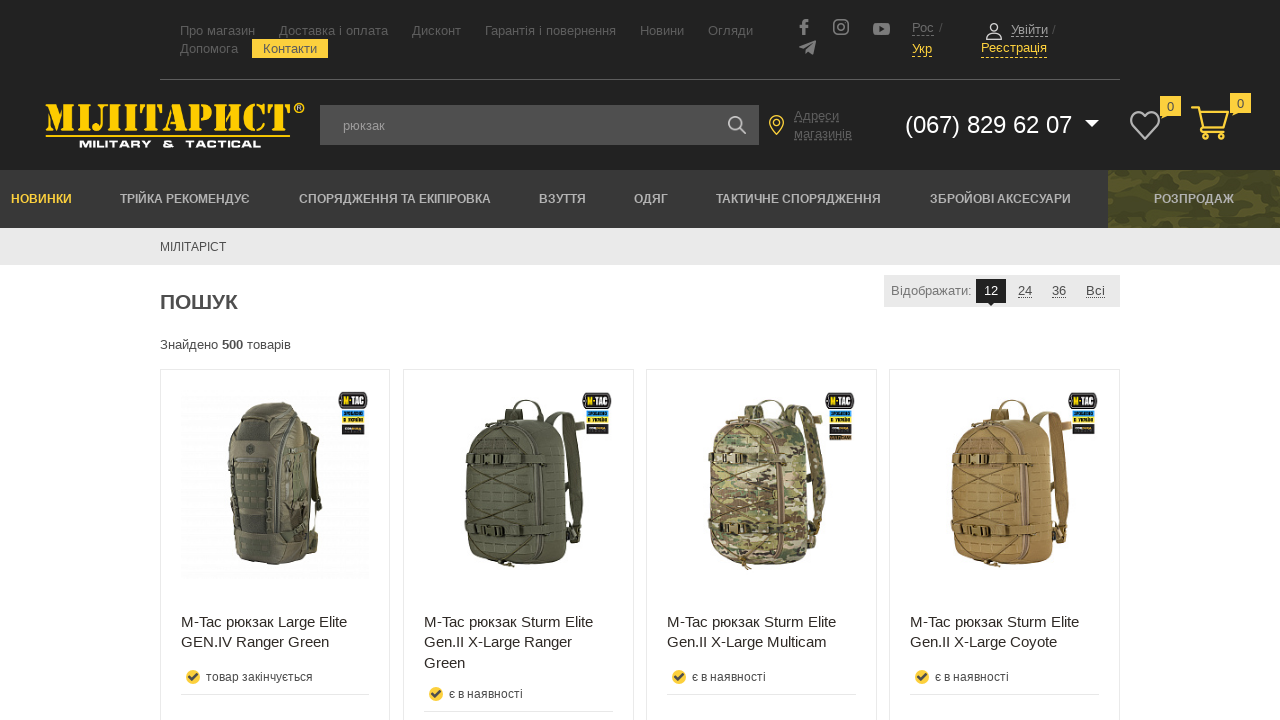

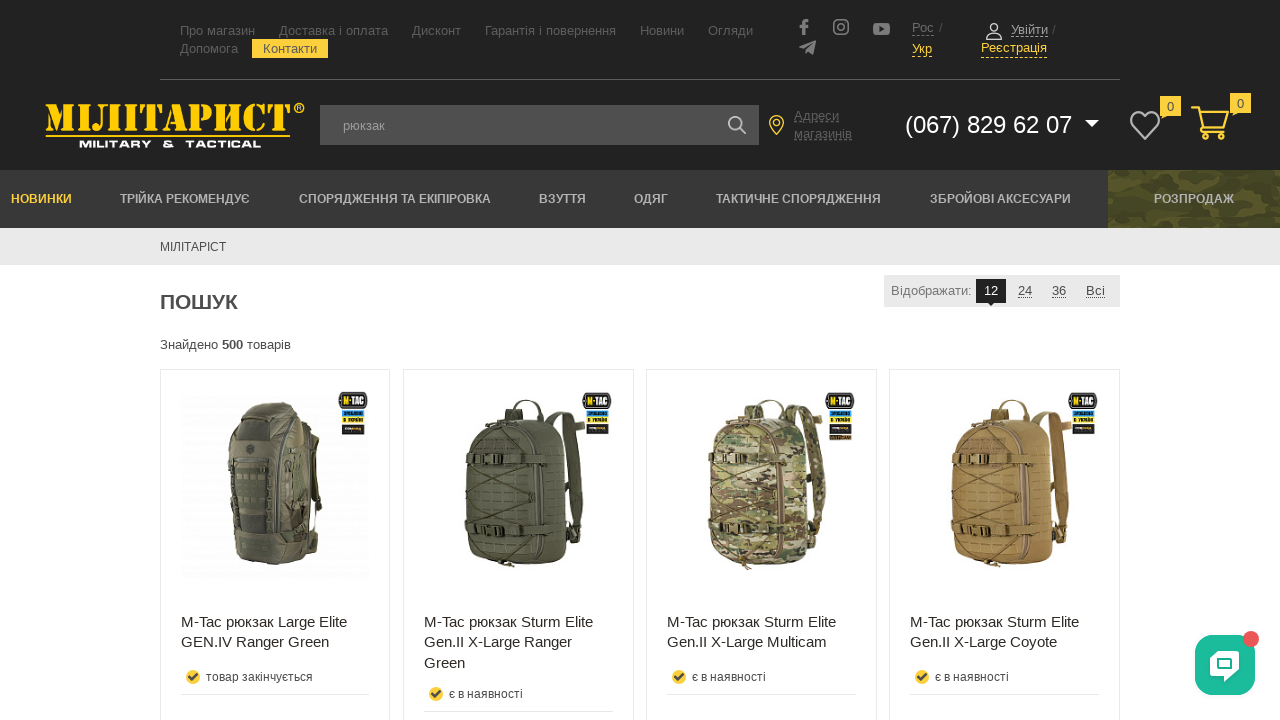